Tests that edits are cancelled when pressing Escape key

Starting URL: https://demo.playwright.dev/todomvc

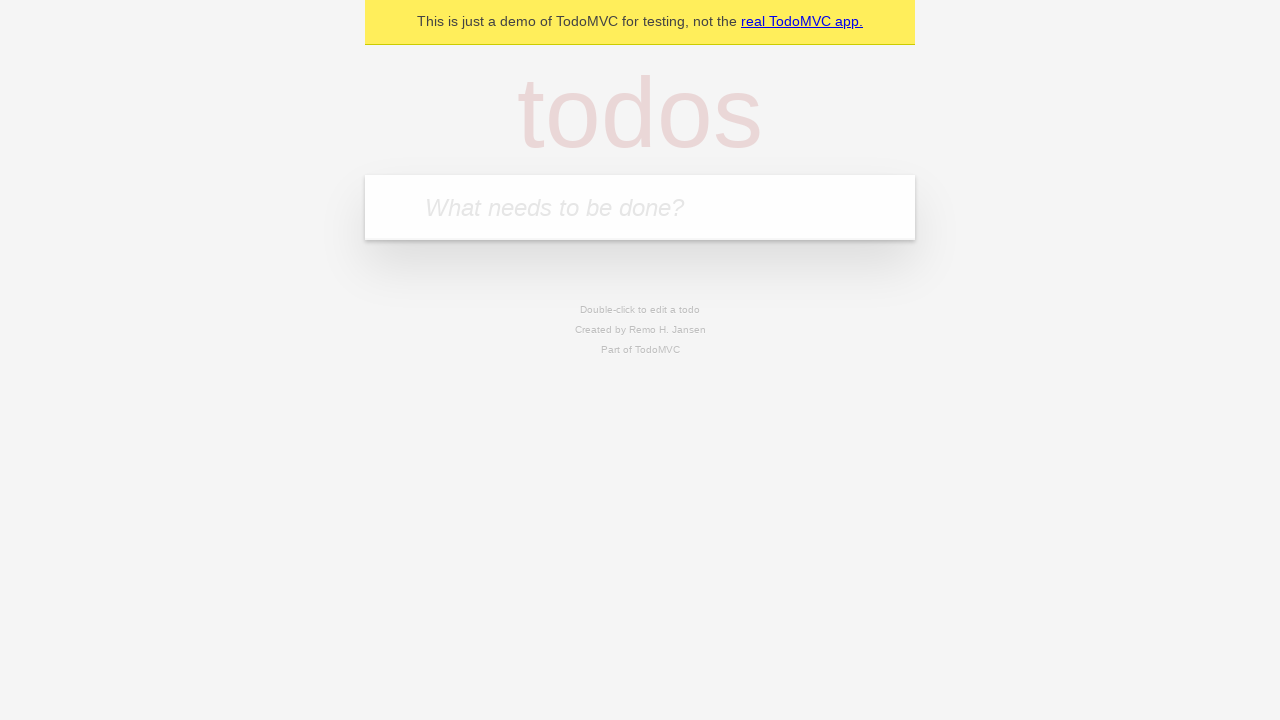

Filled todo input with 'buy some cheese' on internal:attr=[placeholder="What needs to be done?"i]
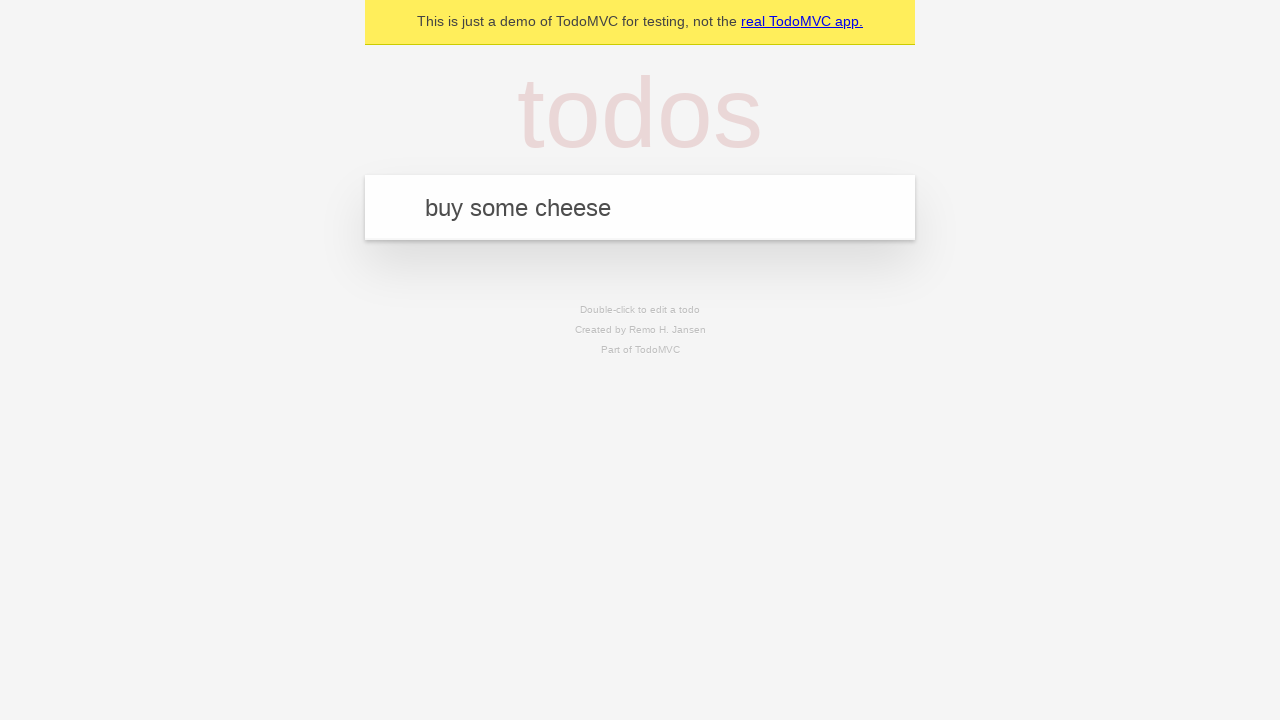

Pressed Enter to create first todo item on internal:attr=[placeholder="What needs to be done?"i]
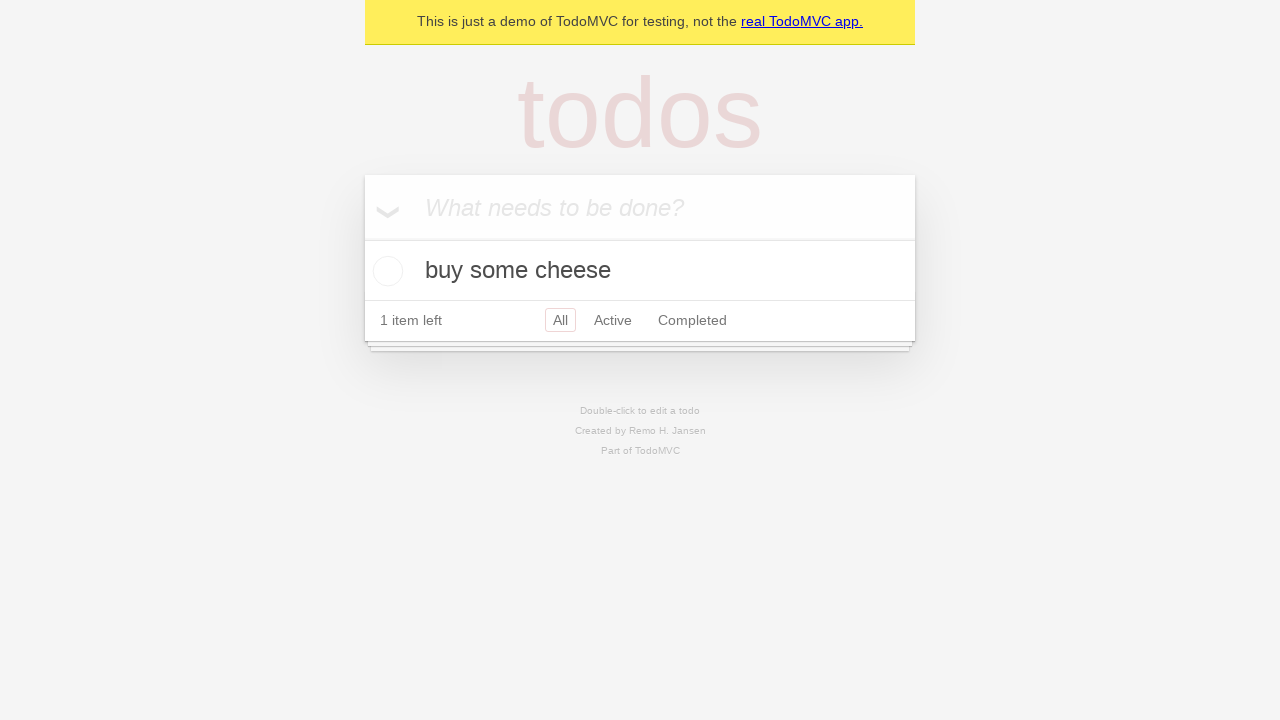

Filled todo input with 'feed the cat' on internal:attr=[placeholder="What needs to be done?"i]
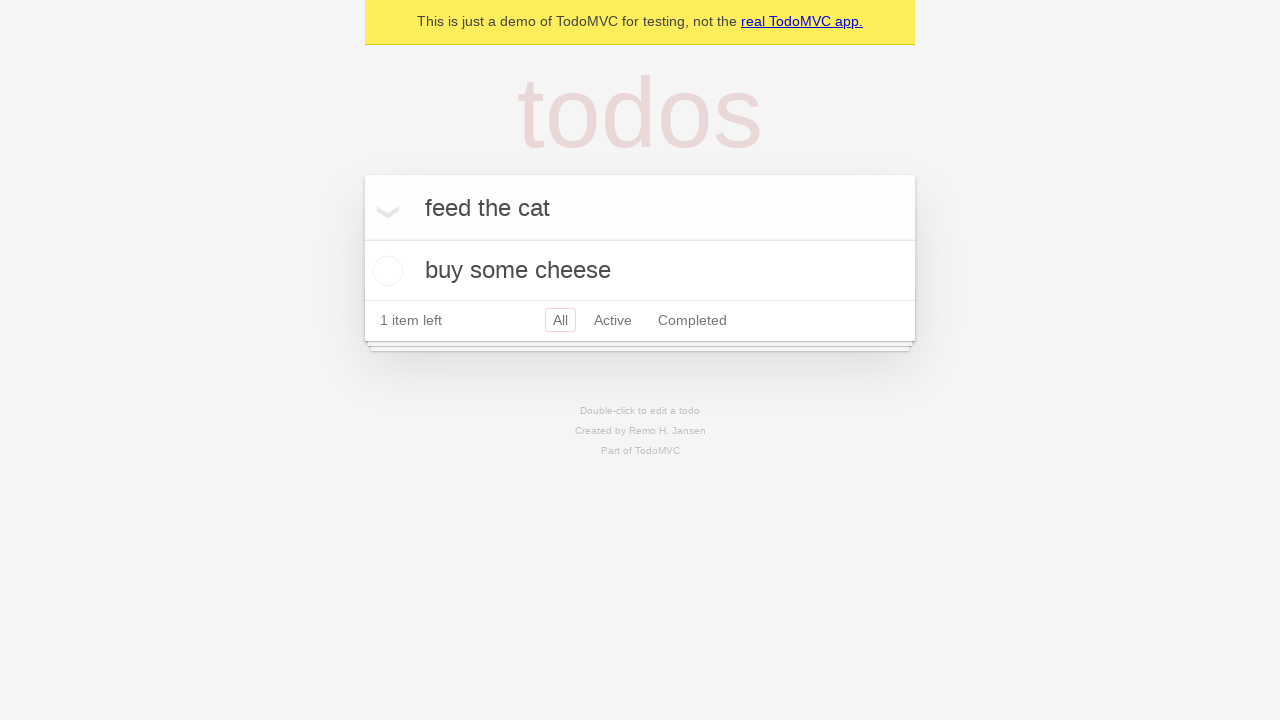

Pressed Enter to create second todo item on internal:attr=[placeholder="What needs to be done?"i]
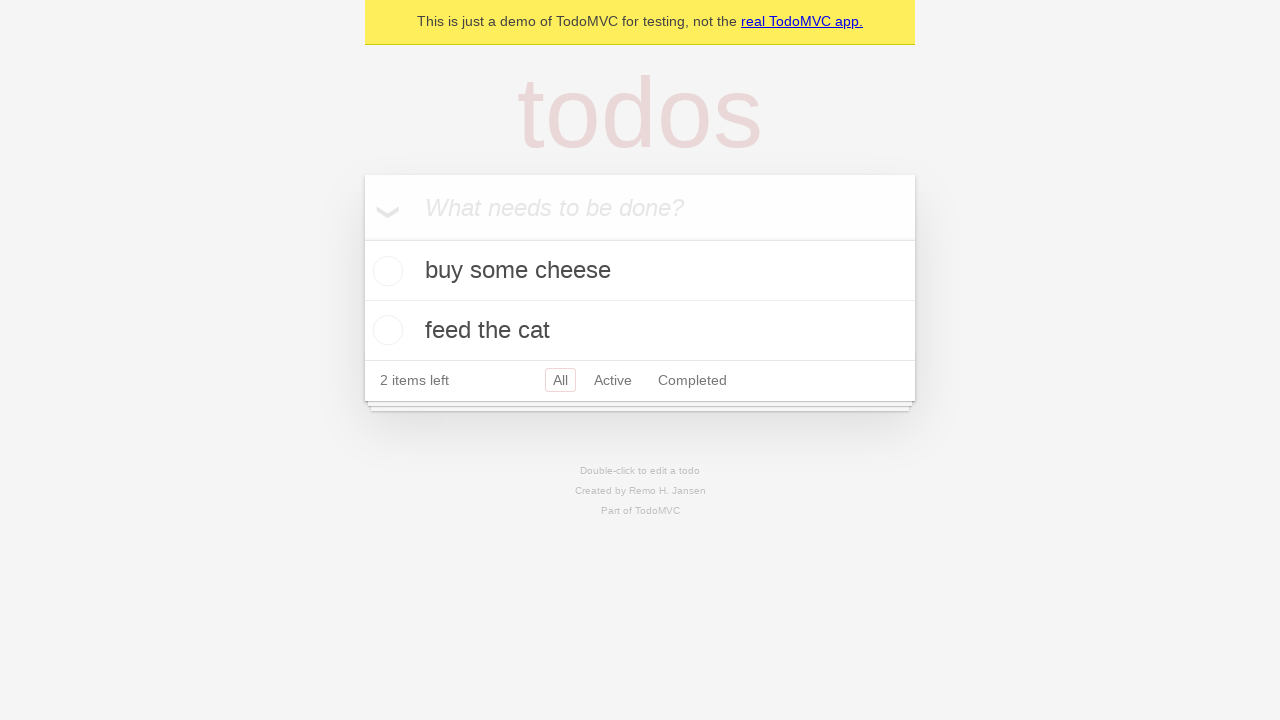

Filled todo input with 'book a doctors appointment' on internal:attr=[placeholder="What needs to be done?"i]
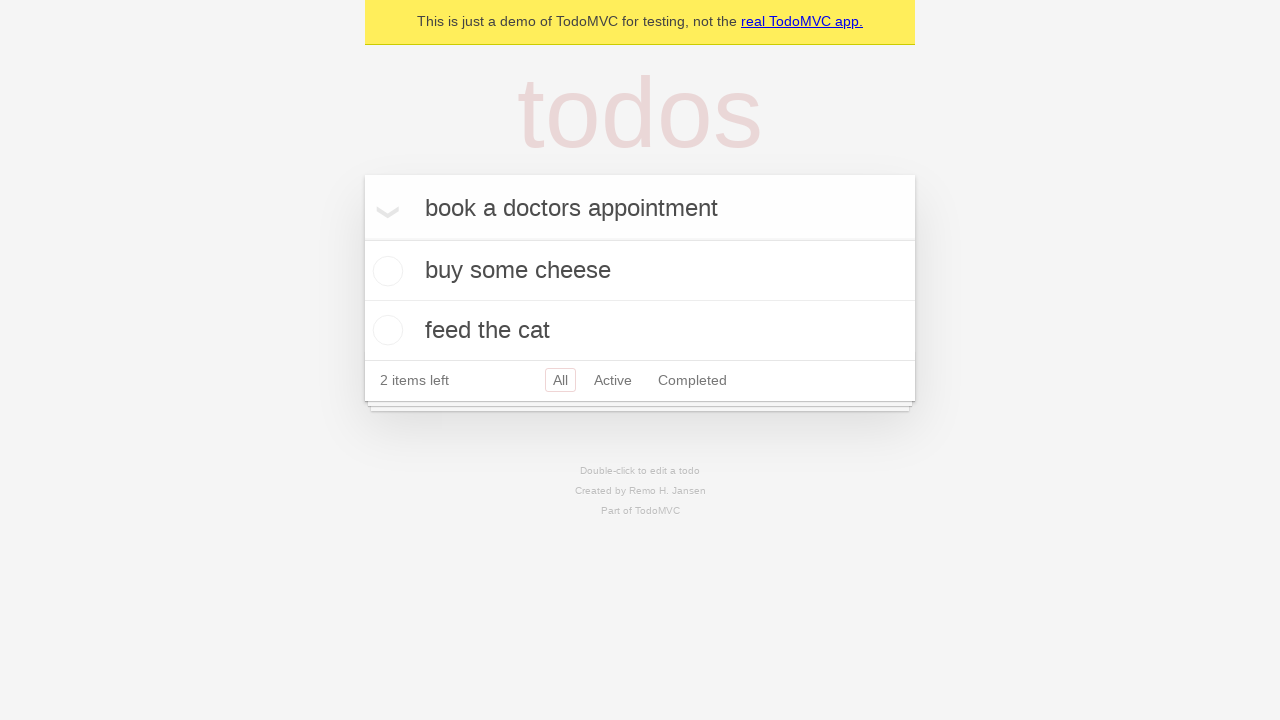

Pressed Enter to create third todo item on internal:attr=[placeholder="What needs to be done?"i]
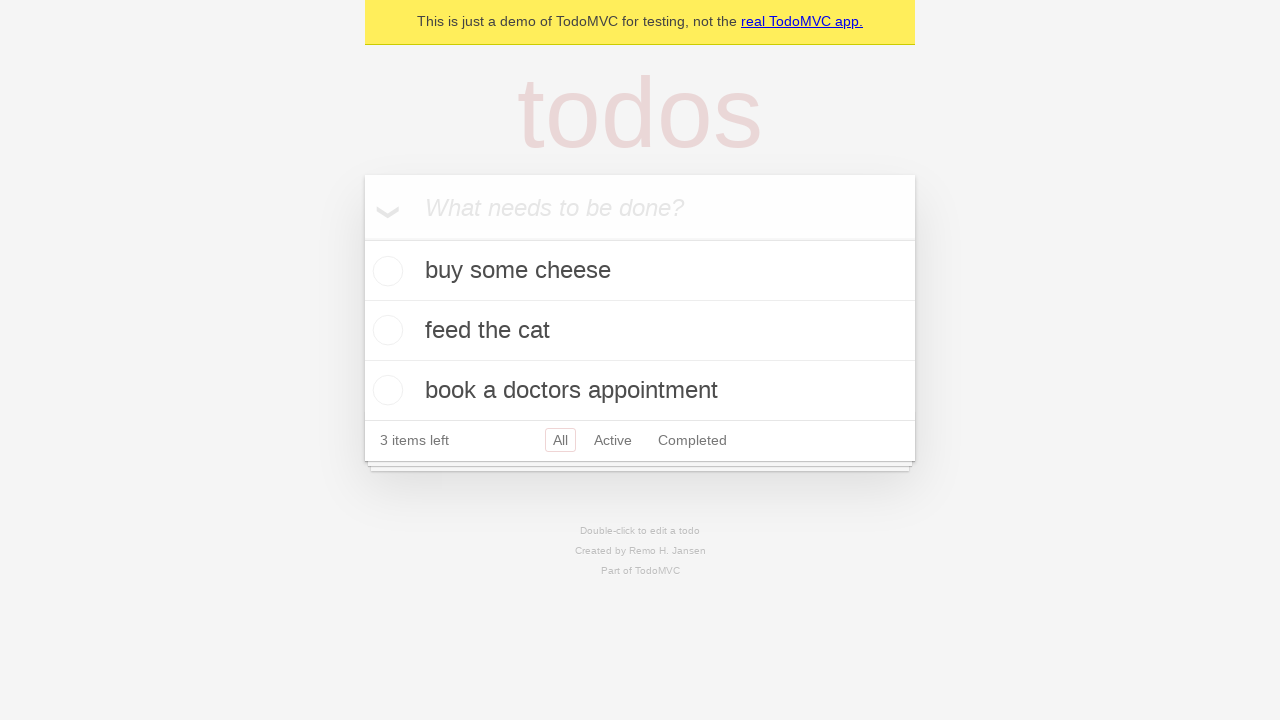

Double-clicked second todo item to enter edit mode at (640, 331) on internal:testid=[data-testid="todo-item"s] >> nth=1
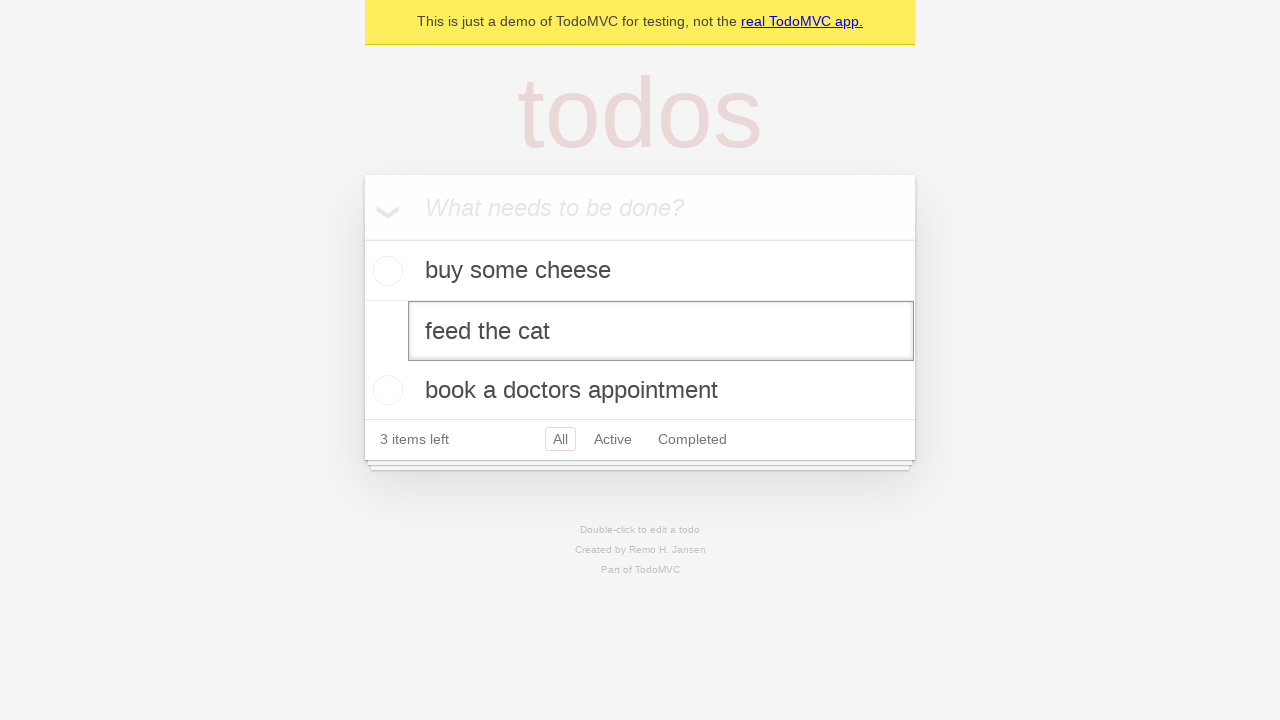

Filled edit textbox with 'buy some sausages' on internal:testid=[data-testid="todo-item"s] >> nth=1 >> internal:role=textbox[nam
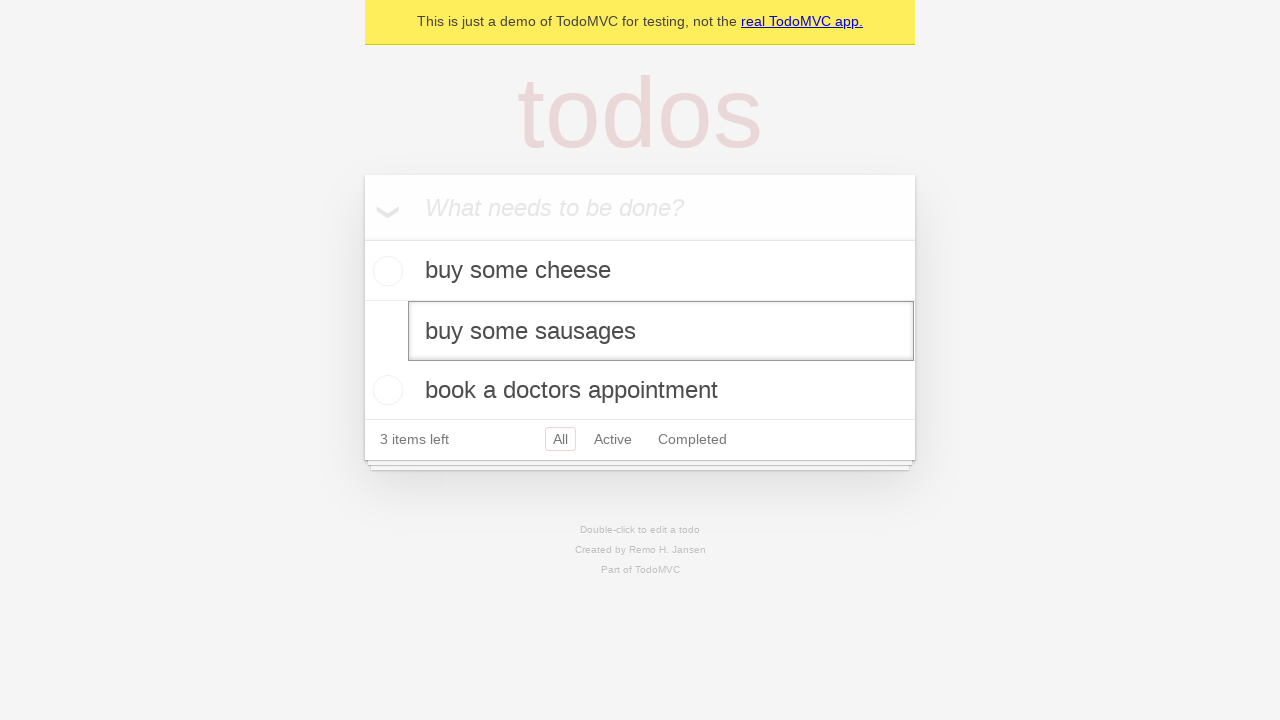

Pressed Escape to cancel the edit on internal:testid=[data-testid="todo-item"s] >> nth=1 >> internal:role=textbox[nam
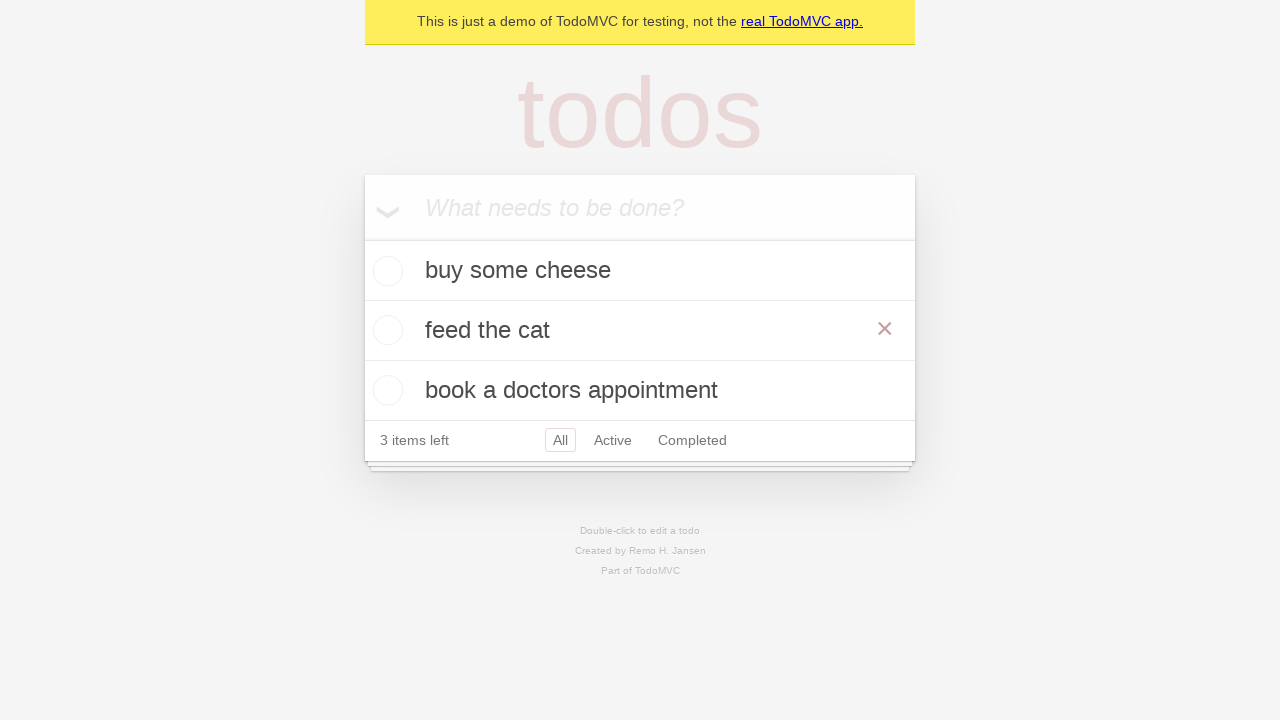

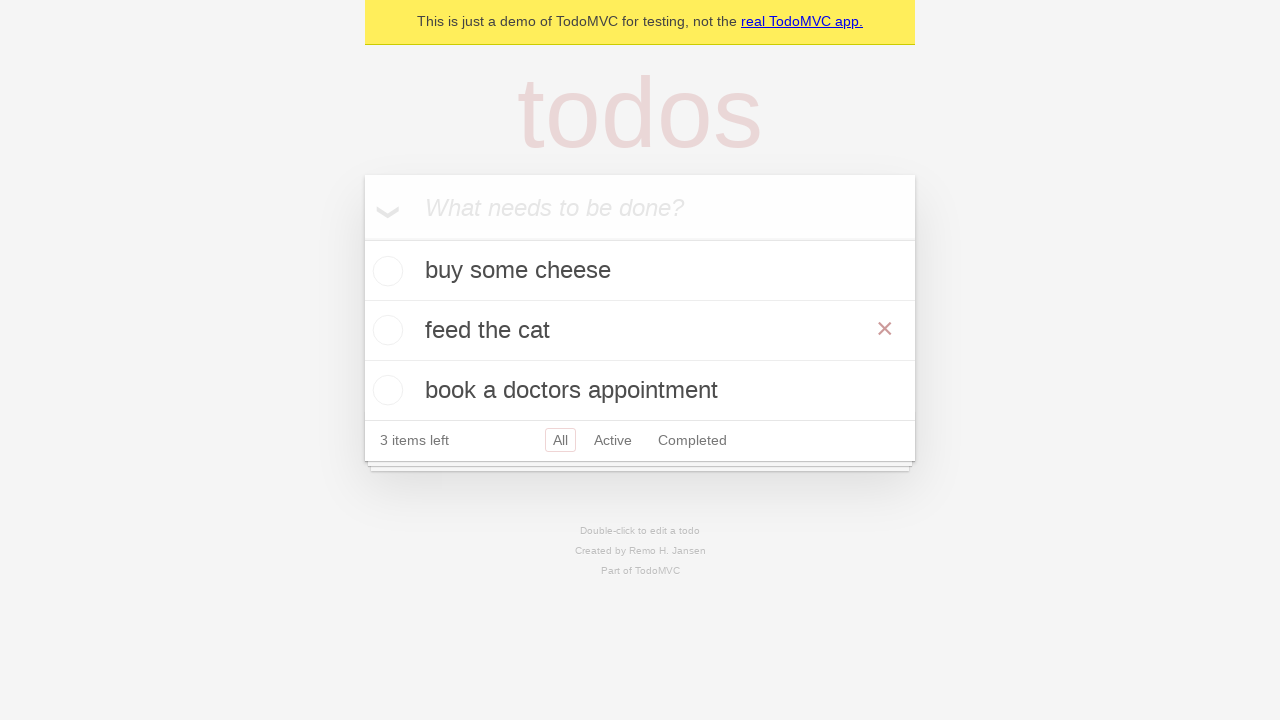